Tests the jQuery UI datepicker widget by navigating to the demo page, switching to the iframe containing the datepicker, clicking on the input field to open the calendar, and verifying the month/year elements are displayed.

Starting URL: https://jqueryui.com/datepicker/

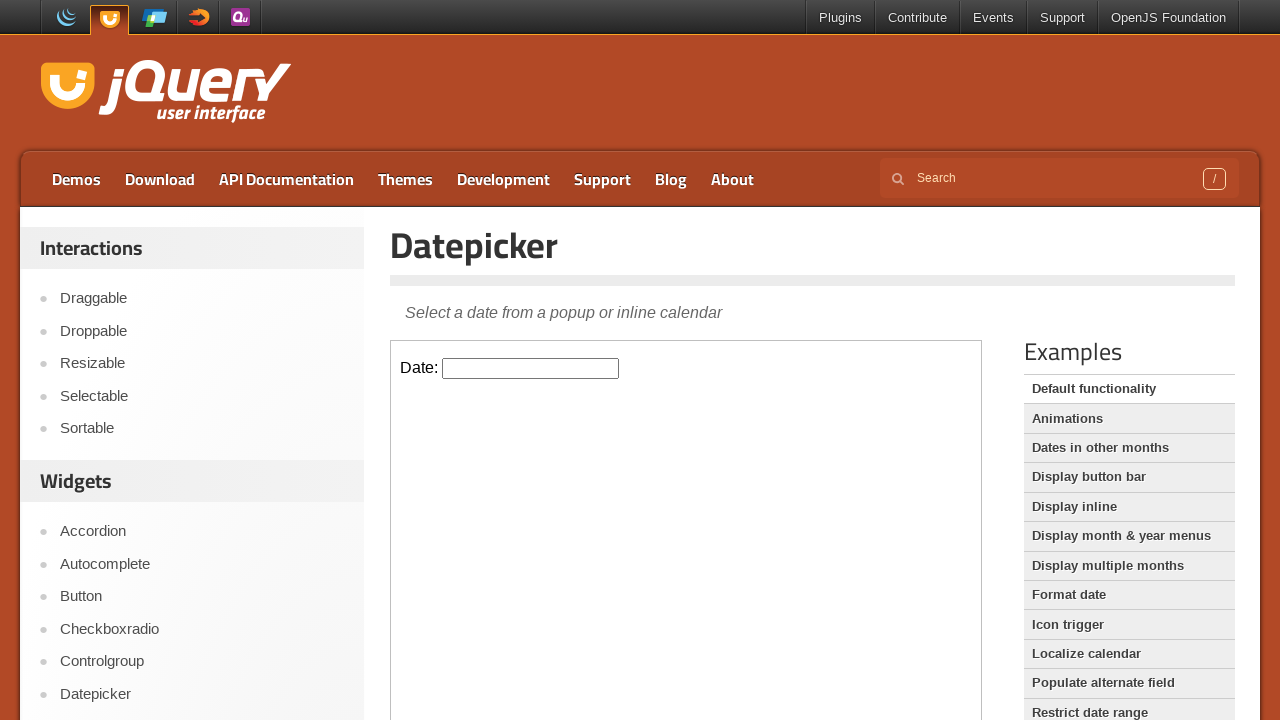

Navigated to jQuery UI datepicker demo page
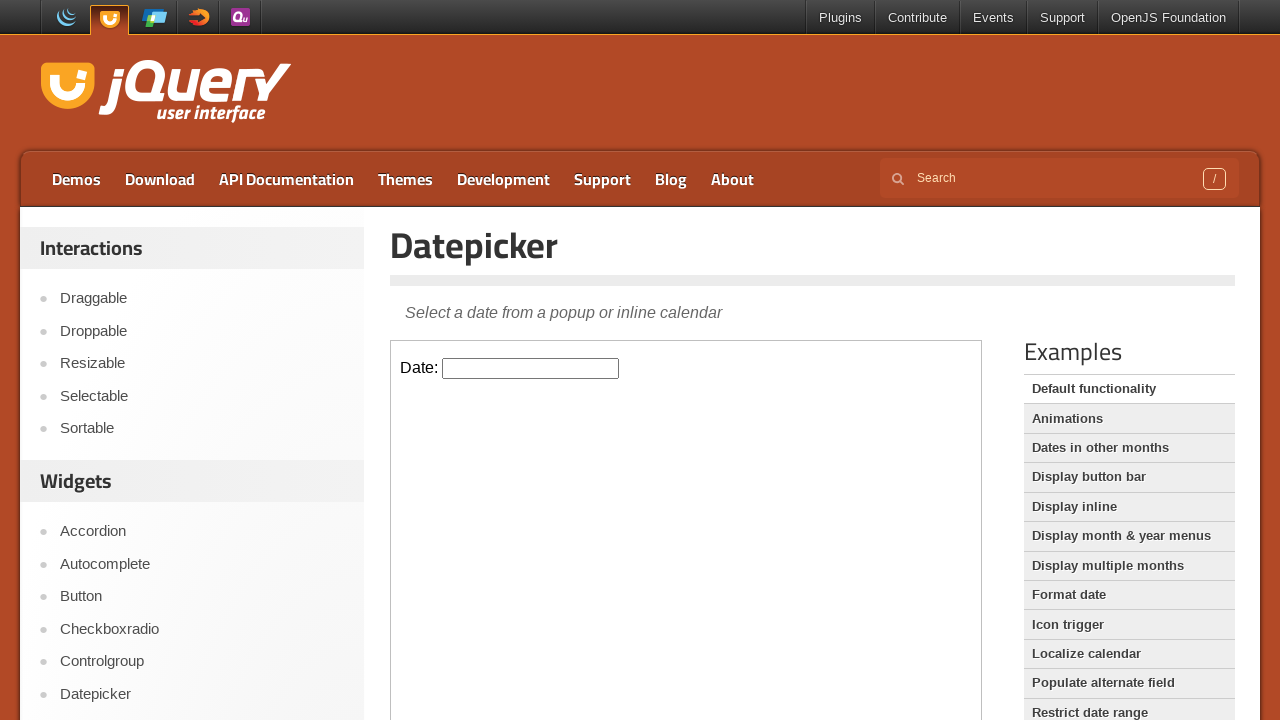

Located datepicker demo iframe
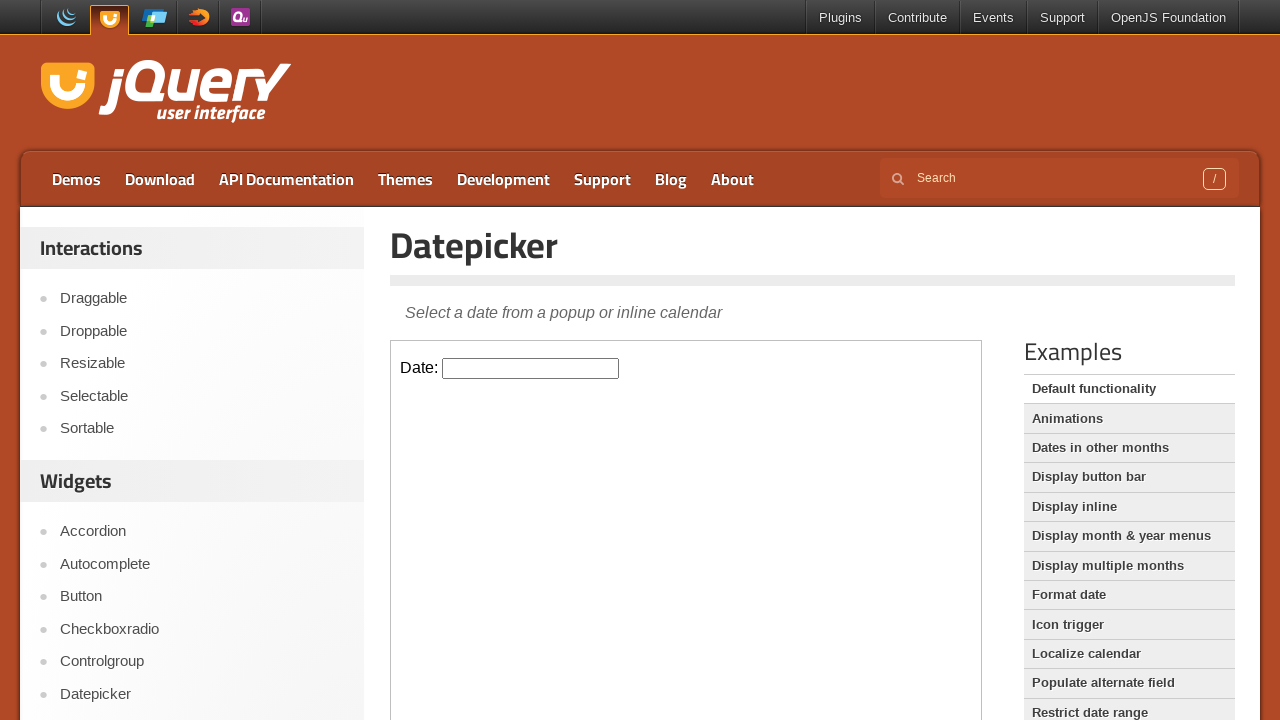

Clicked on datepicker input field to open calendar at (531, 368) on iframe.demo-frame >> nth=0 >> internal:control=enter-frame >> #datepicker
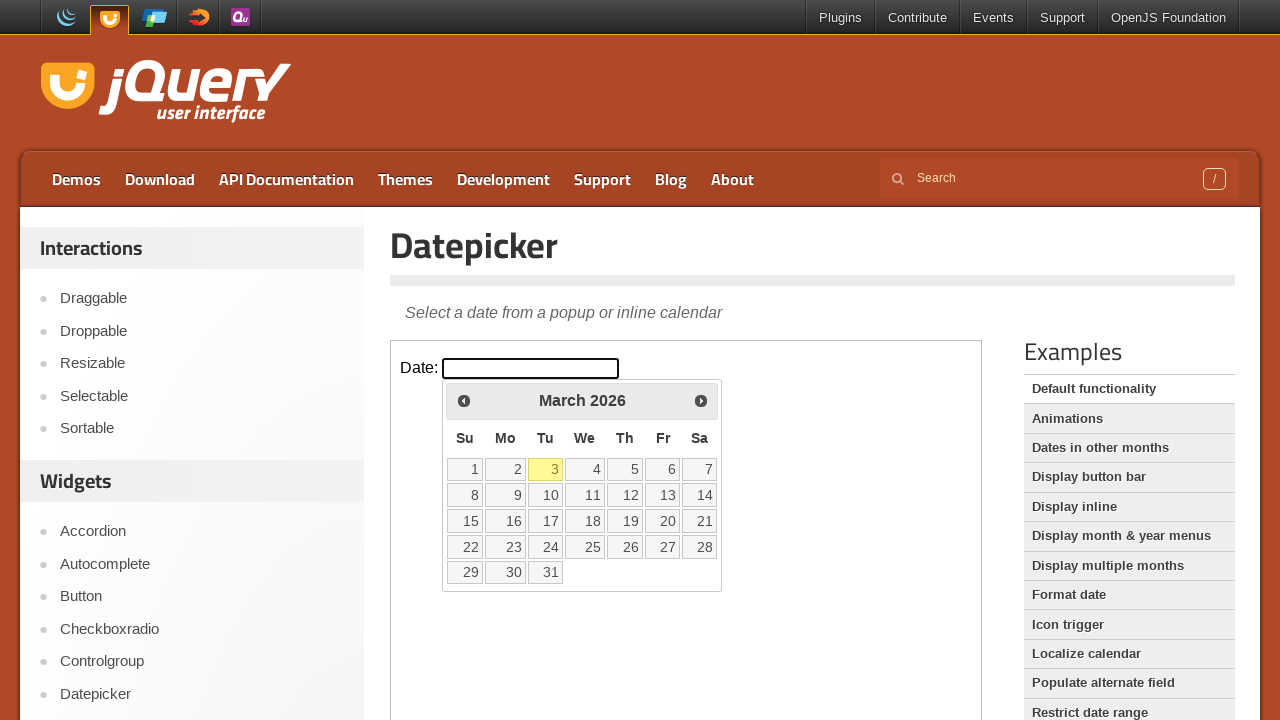

Datepicker month element appeared
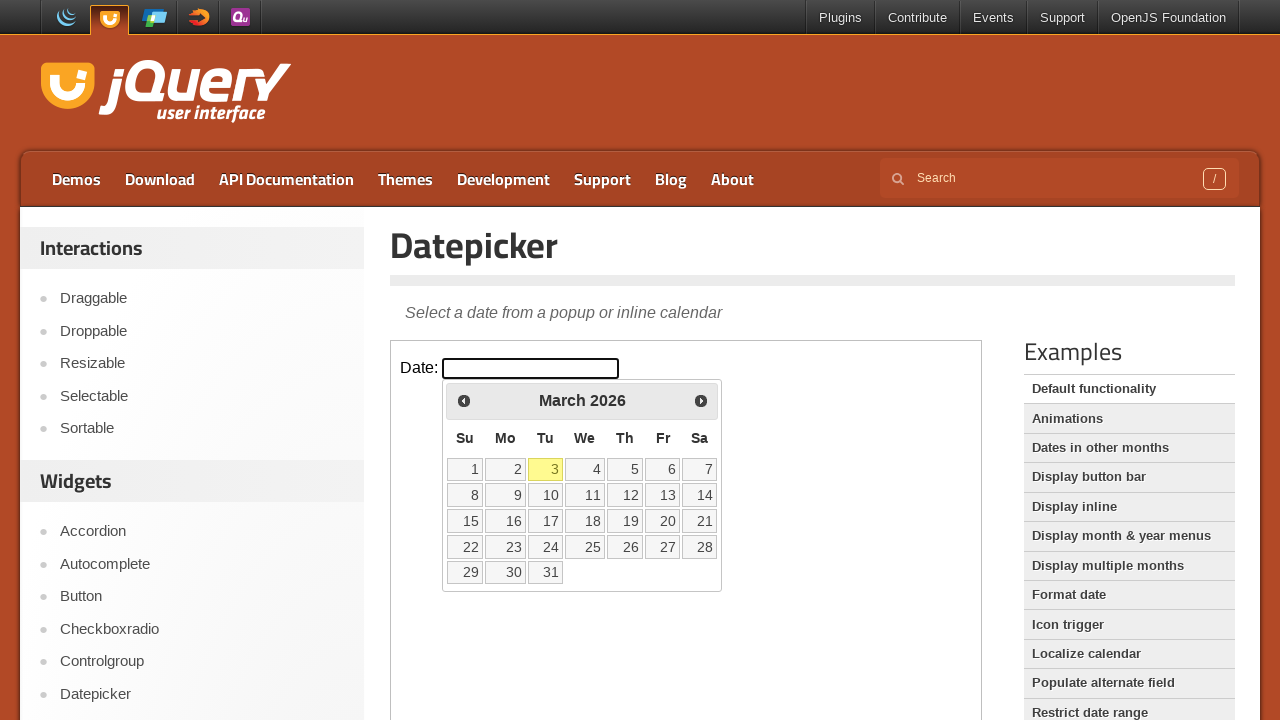

Datepicker year element appeared
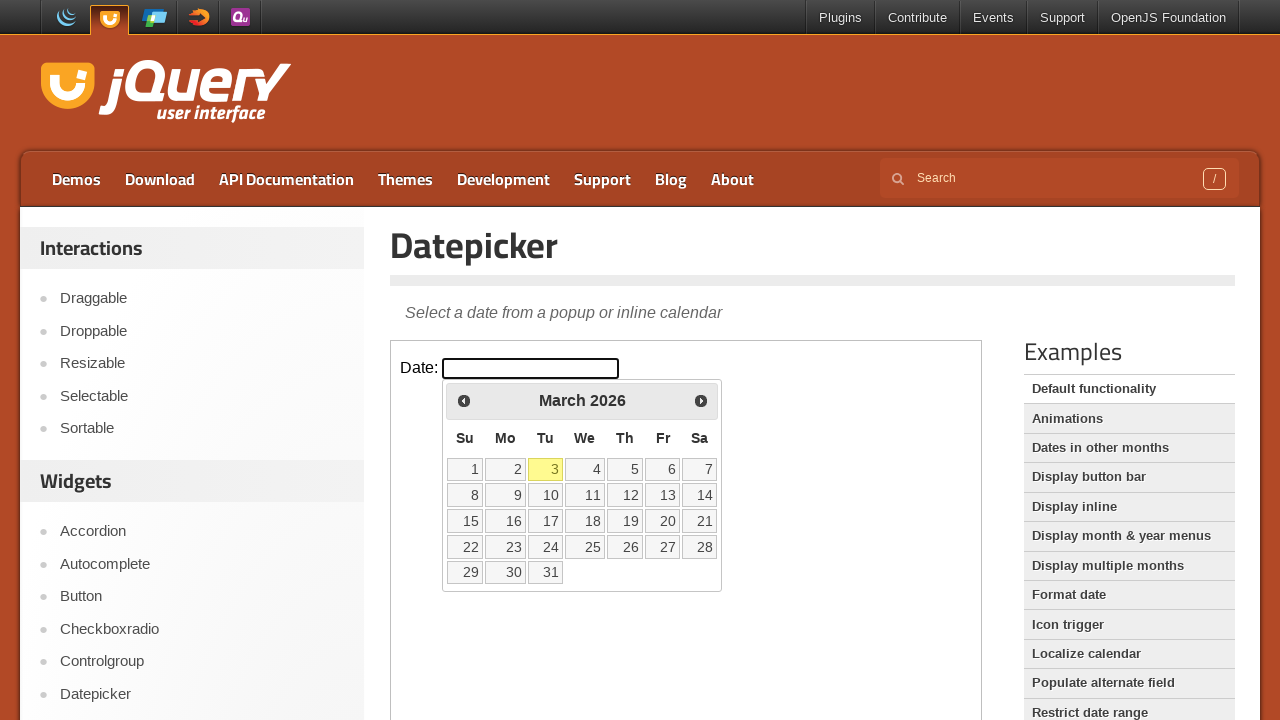

Selected date 20 from the datepicker calendar at (663, 521) on iframe.demo-frame >> nth=0 >> internal:control=enter-frame >> table.ui-datepicke
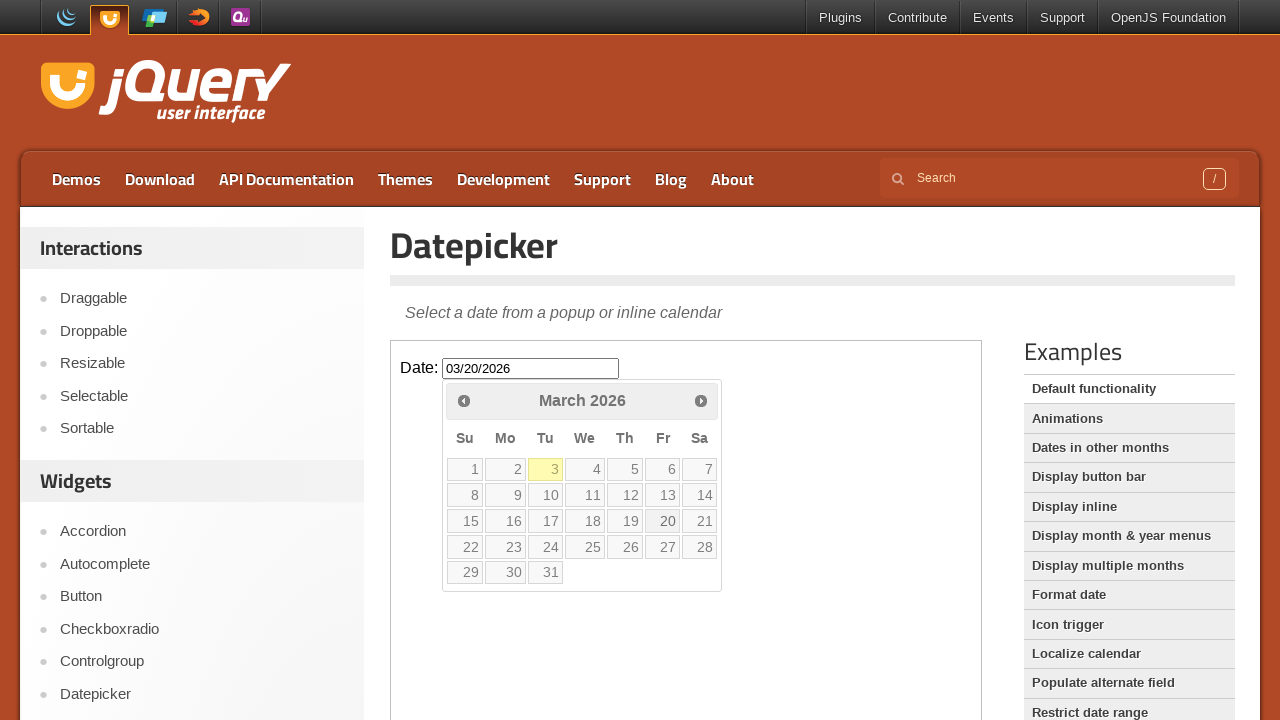

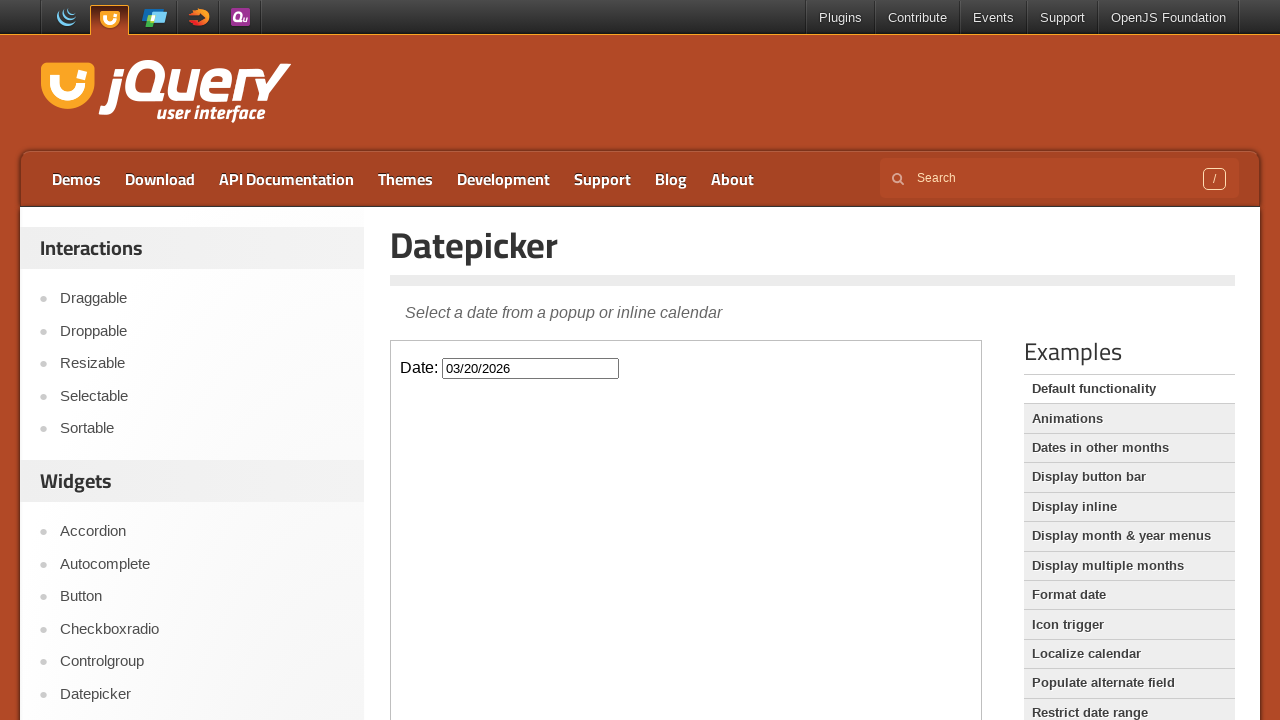